Tests the 'past' navigation link by clicking it and verifying navigation to the front page

Starting URL: https://news.ycombinator.com

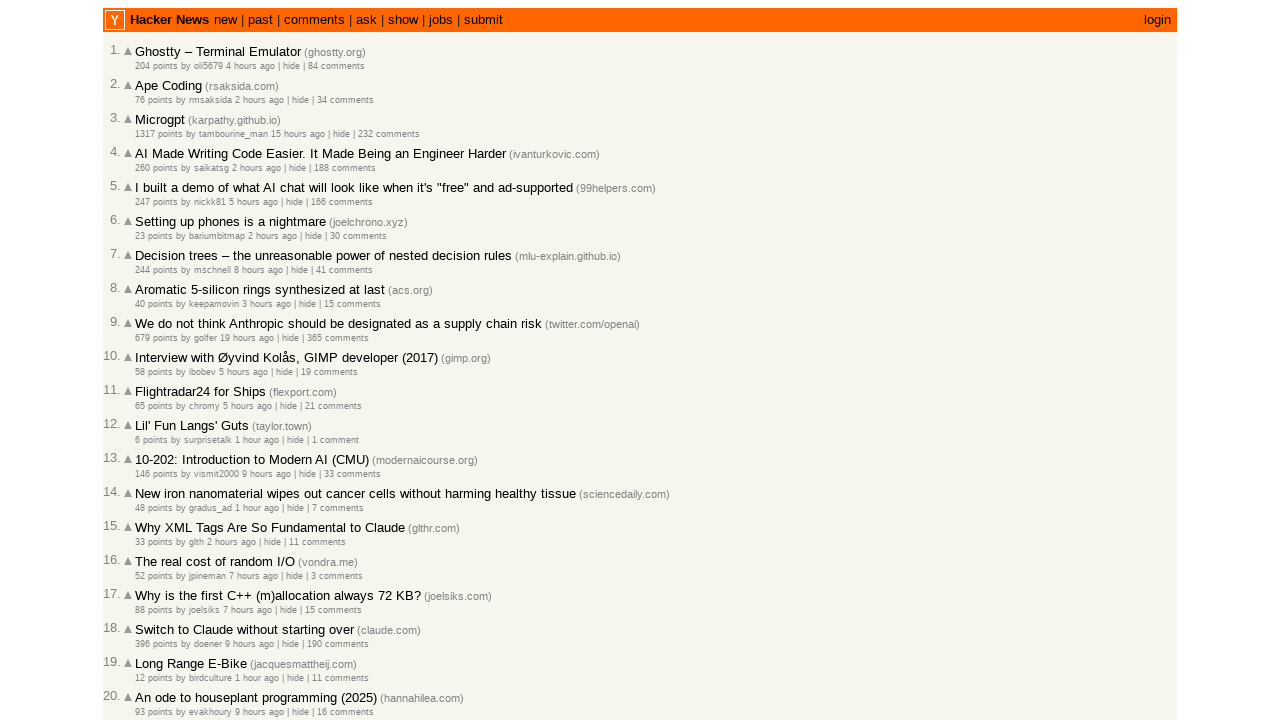

Clicked the 'past' navigation link at (260, 20) on internal:role=link[name="past"s]
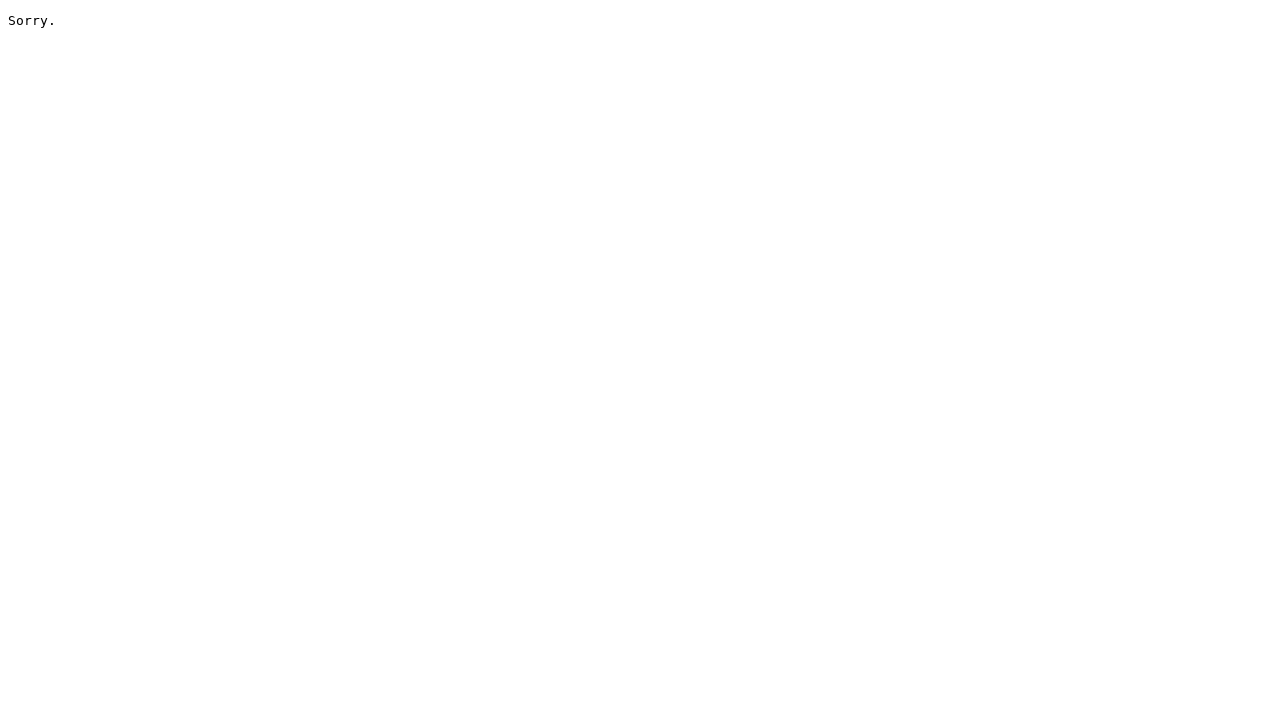

Verified navigation to front page at https://news.ycombinator.com/front
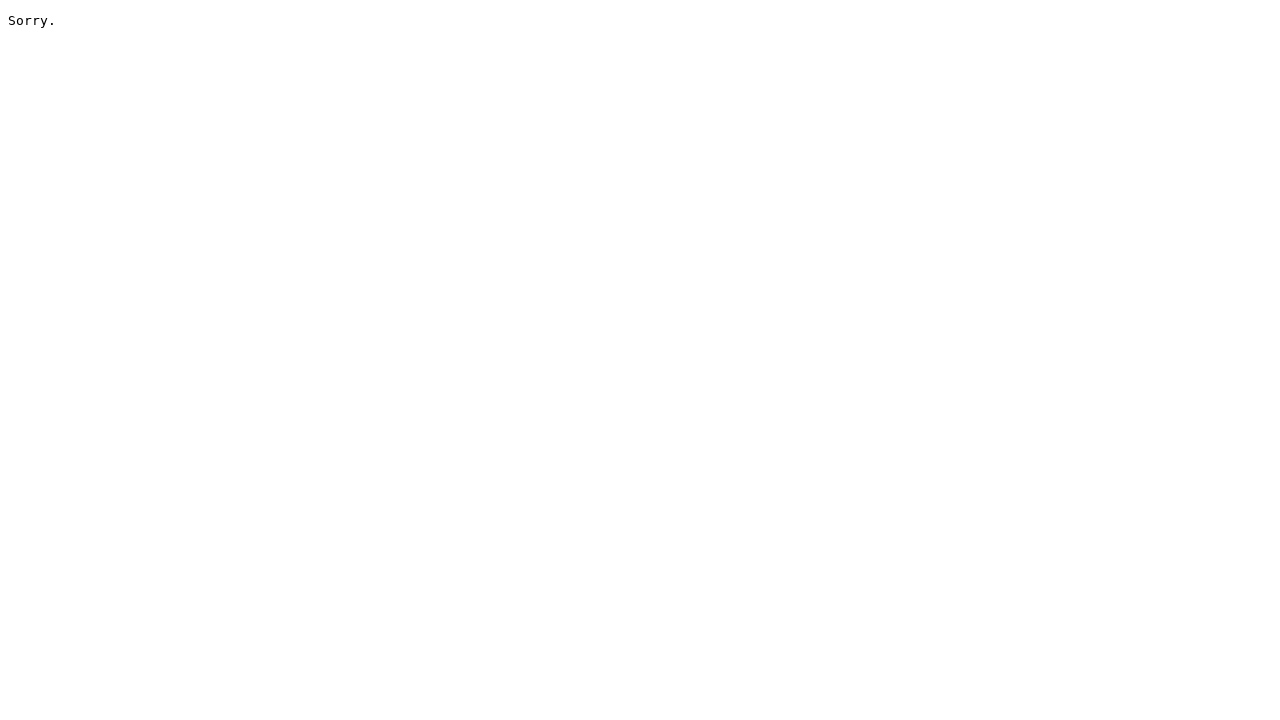

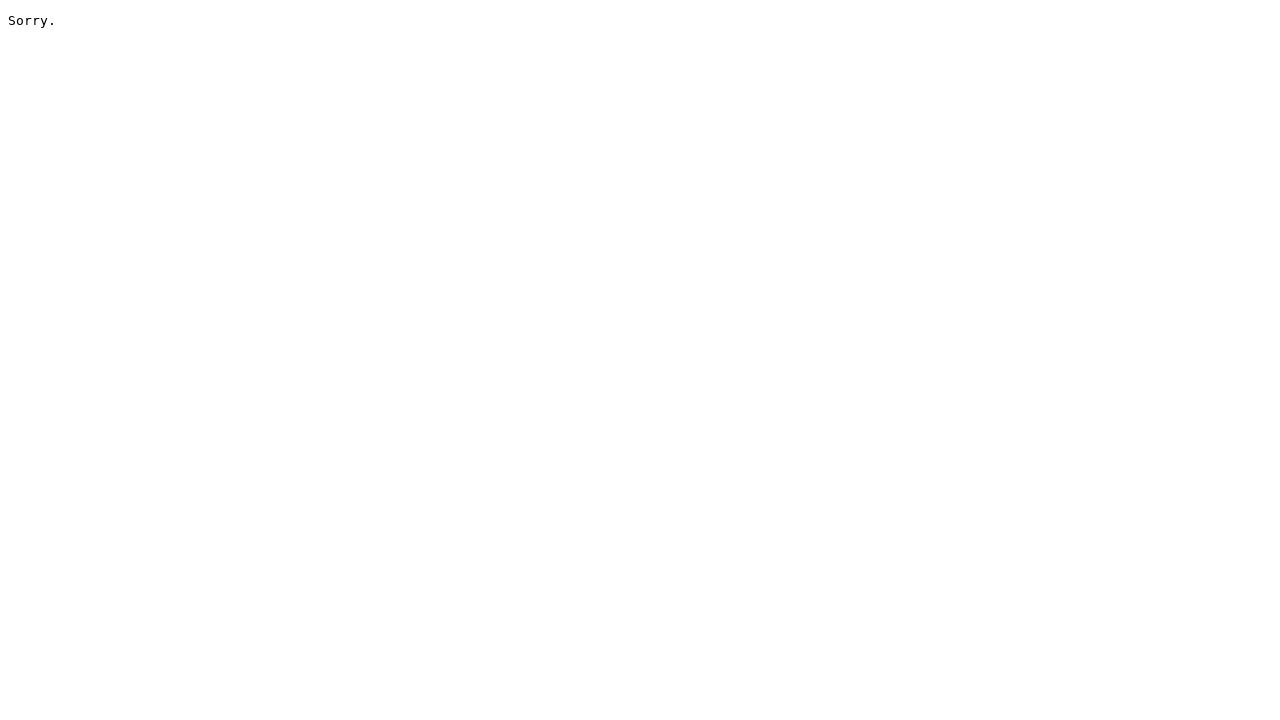